Tests clicking a button identified by its class attribute on the UI Testing Playground class attribute challenge page

Starting URL: http://uitestingplayground.com/classattr

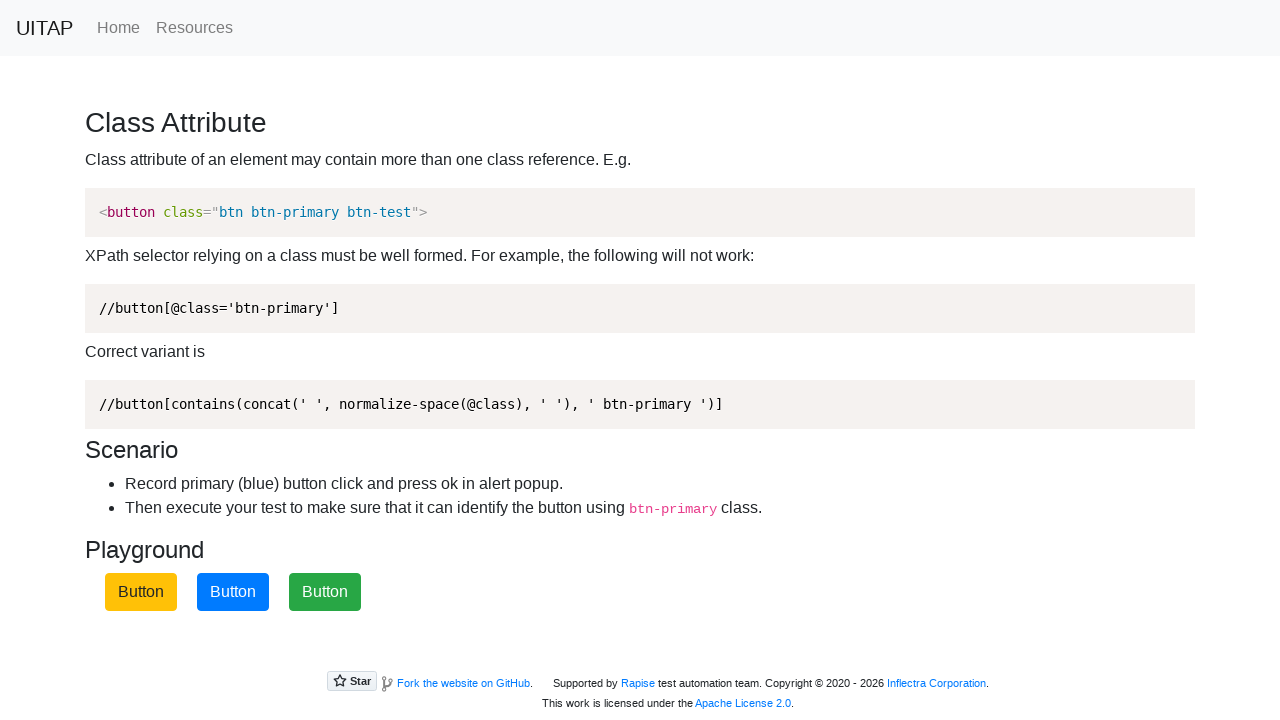

Navigated to UI Testing Playground class attribute challenge page
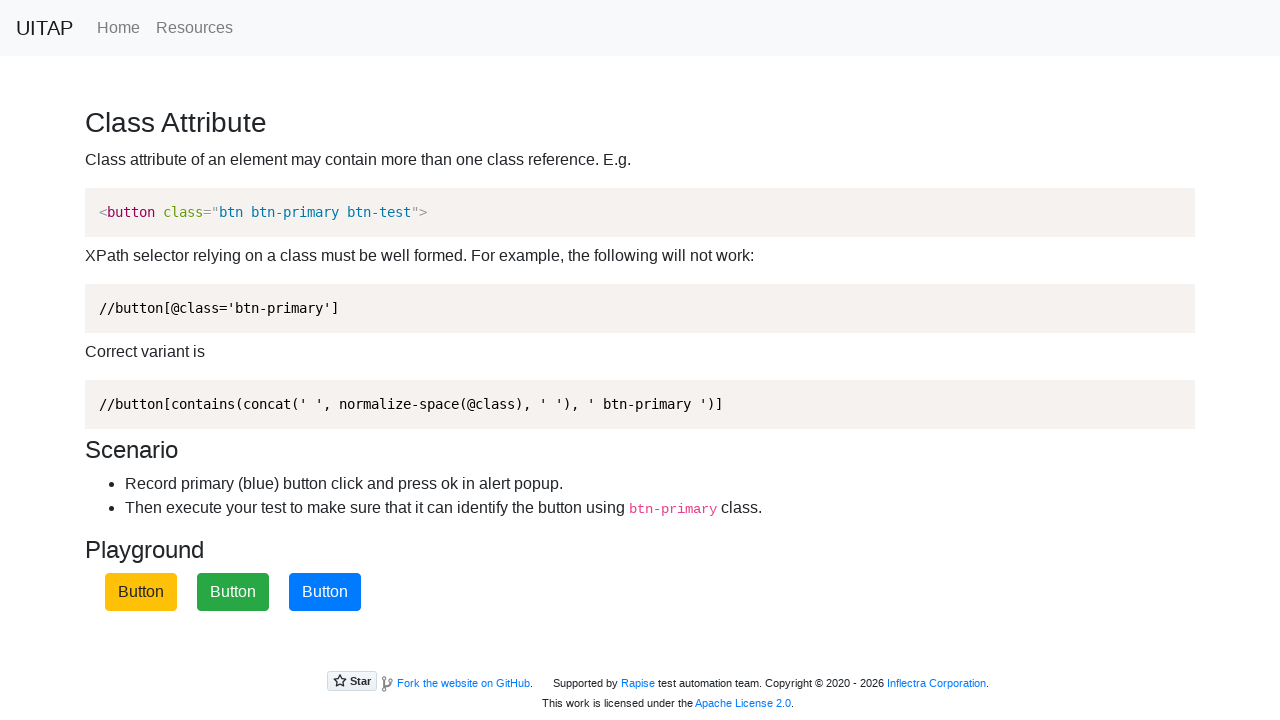

Located button element with btn-primary class
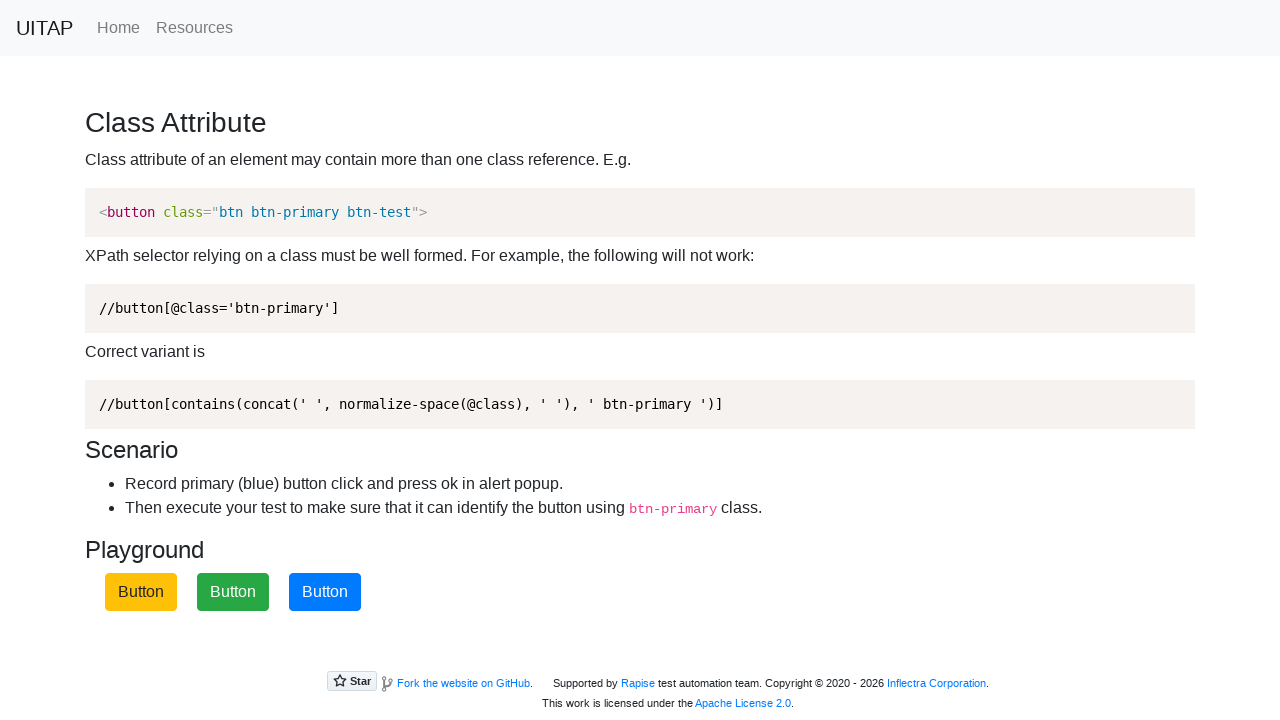

Clicked the primary button identified by class attribute at (325, 592) on xpath=//button[contains(@class, 'btn-primary')]
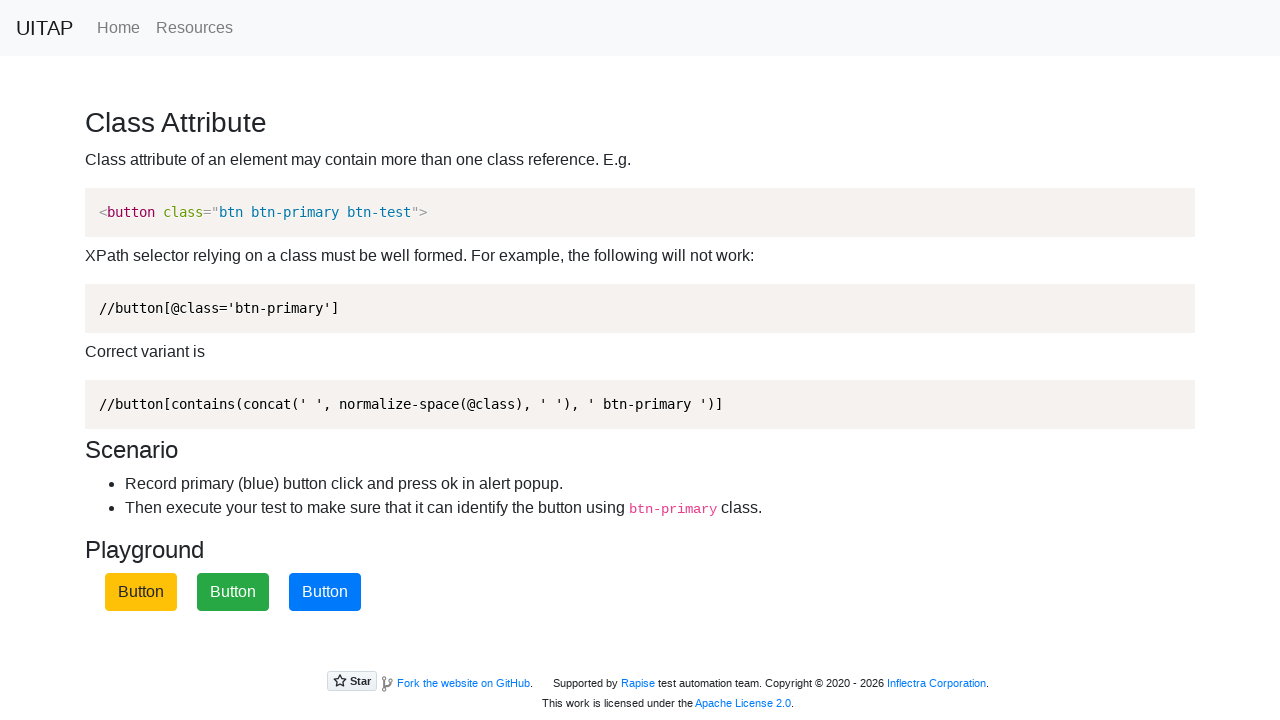

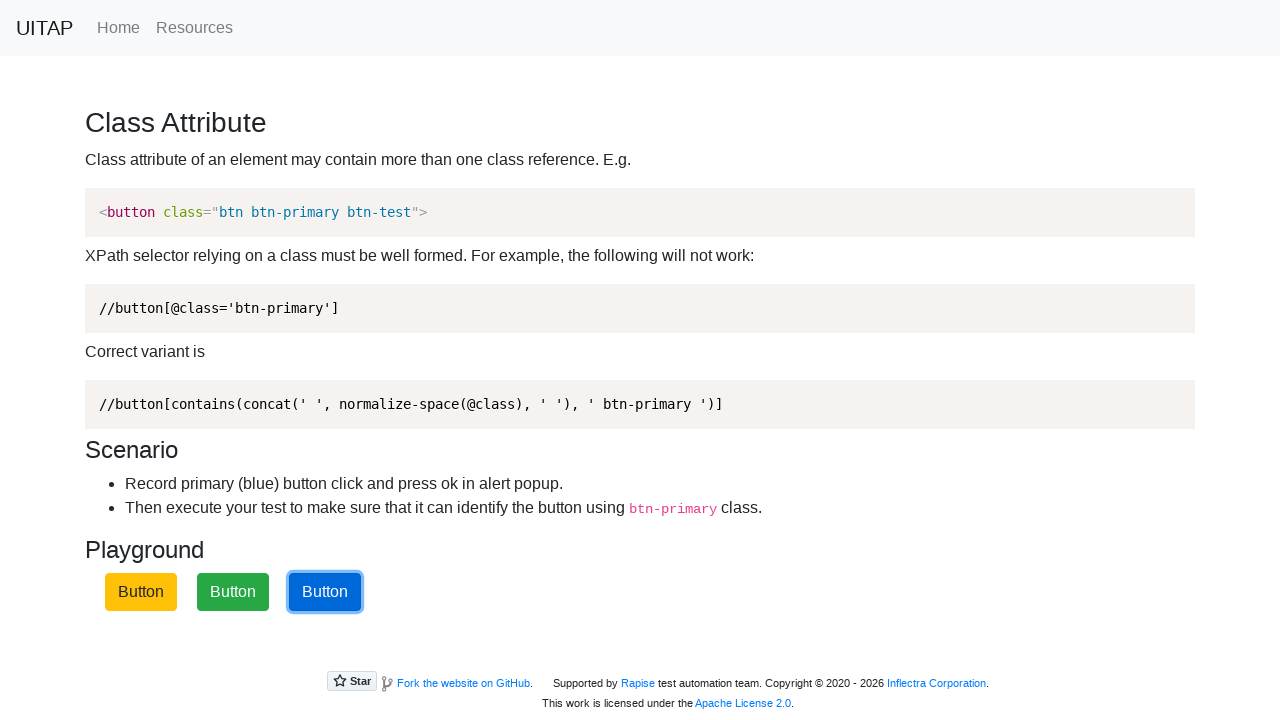